Tests JavaScript prompt alert functionality by clicking a button to trigger a prompt, entering text into the prompt, accepting it, and verifying the entered text is displayed in the result message.

Starting URL: https://testcenter.techproeducation.com/index.php?page=javascript-alerts

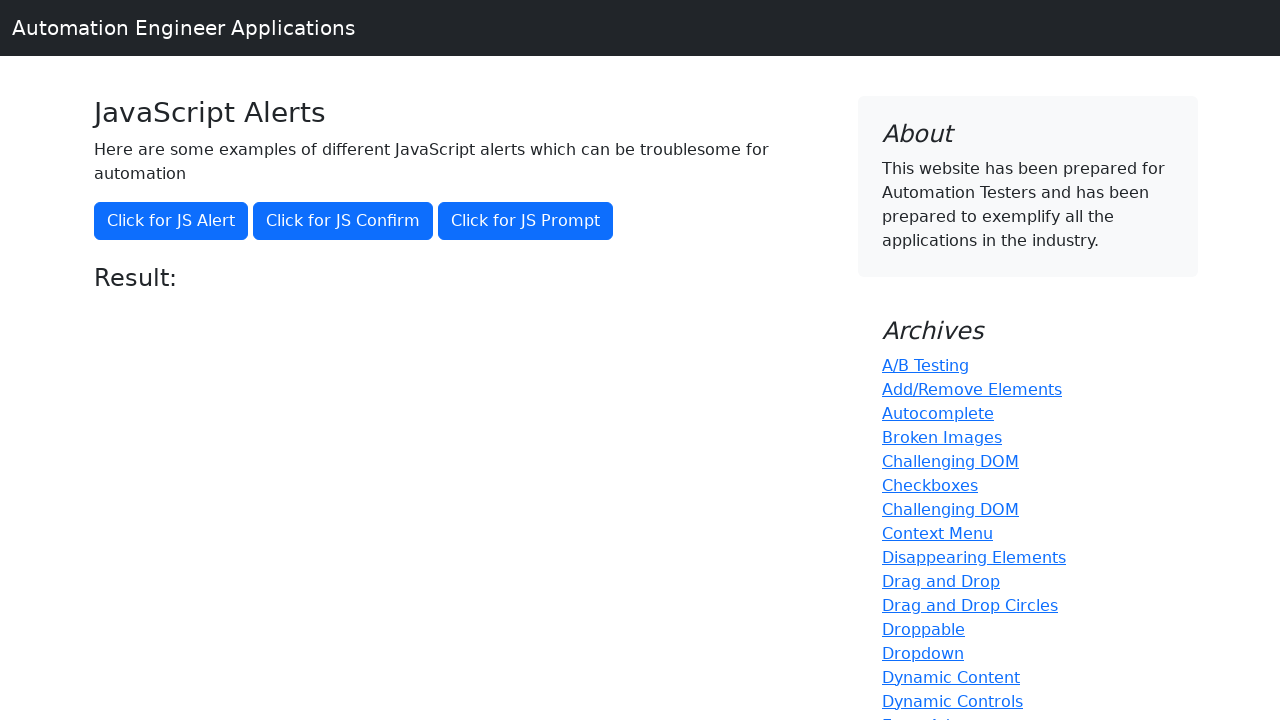

Clicked the JS Prompt button at (526, 221) on xpath=//button[@onclick='jsPrompt()']
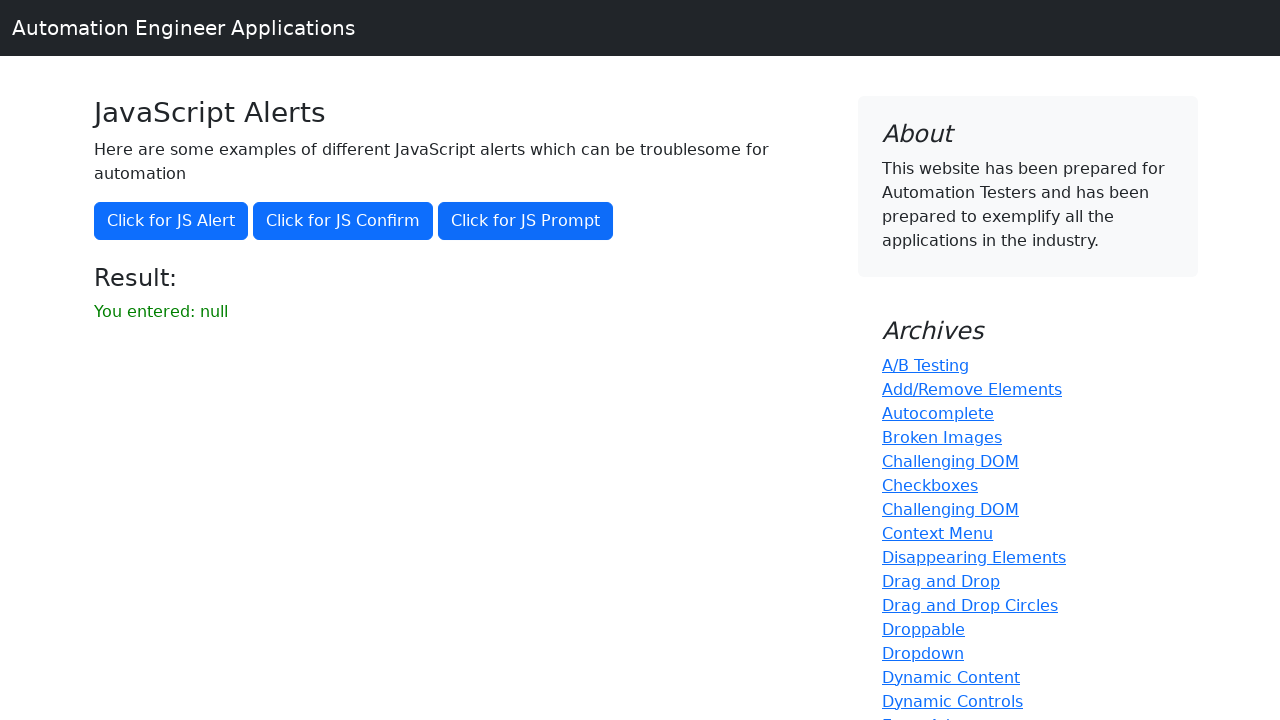

Set up dialog handler to accept prompt with 'Ahmet'
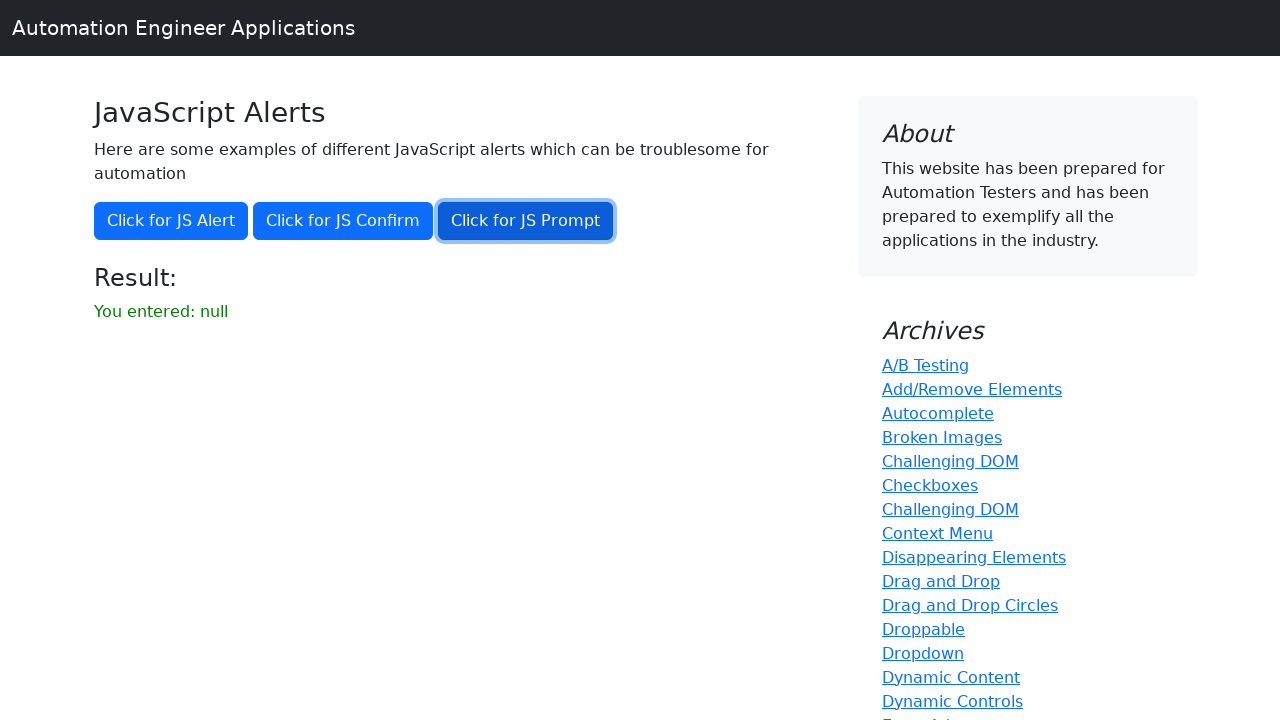

Clicked the JS Prompt button again to trigger dialog at (526, 221) on xpath=//button[@onclick='jsPrompt()']
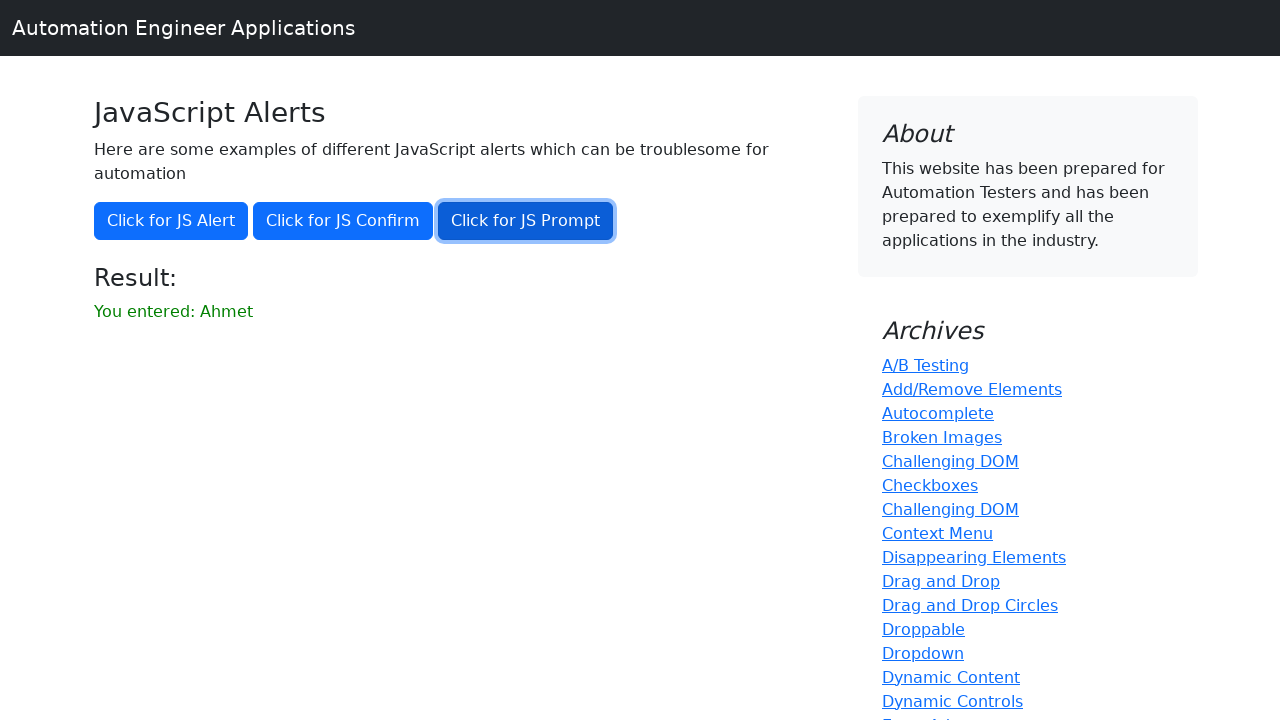

Waited for result element to appear
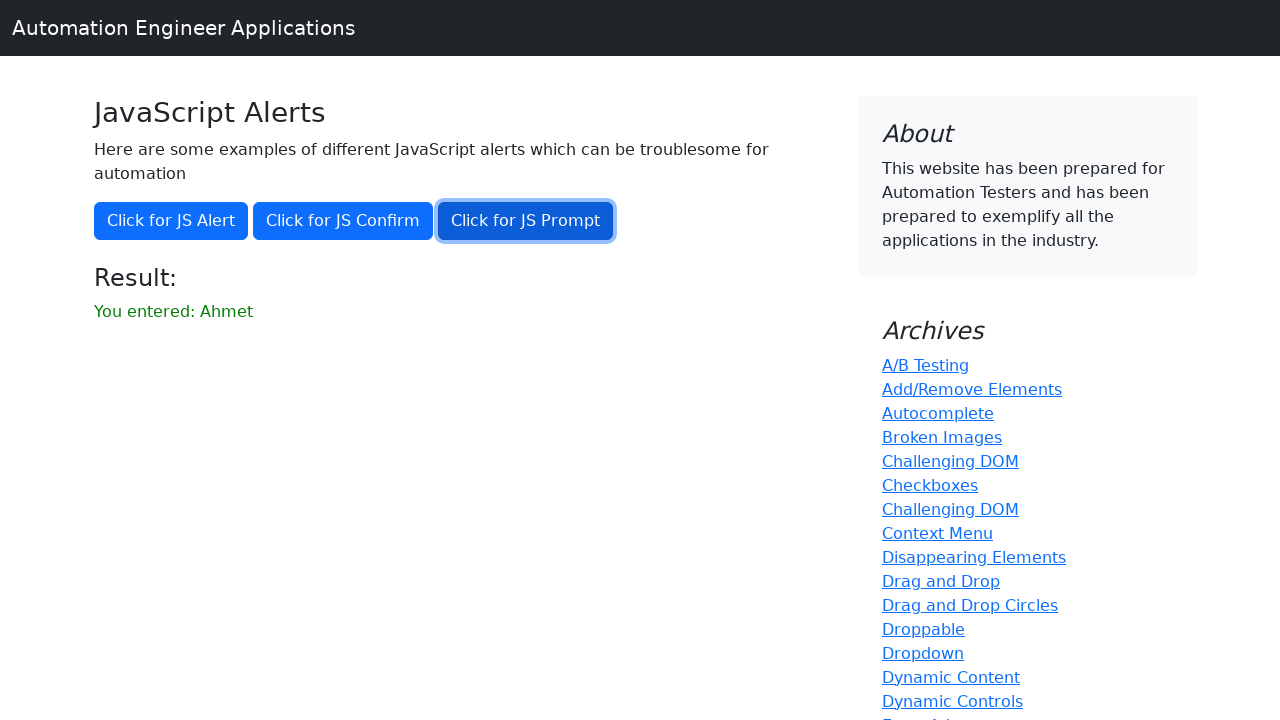

Retrieved result text content
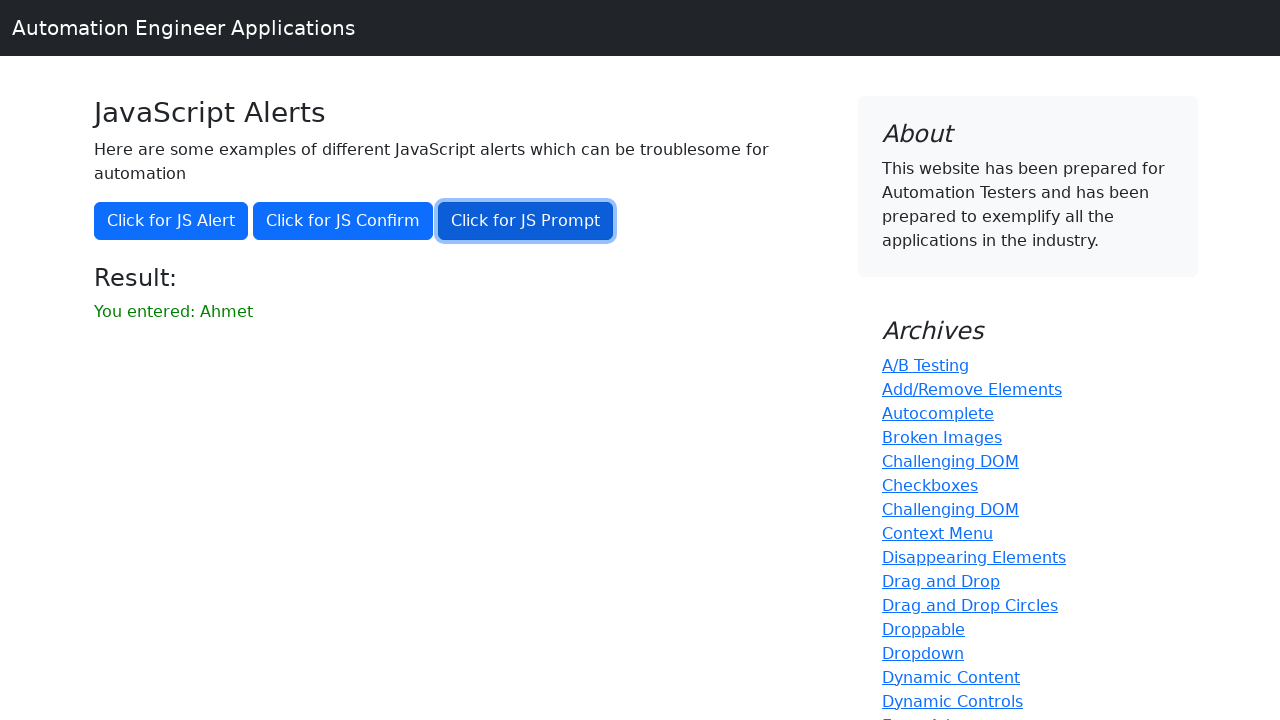

Verified 'Ahmet' appears in the result message
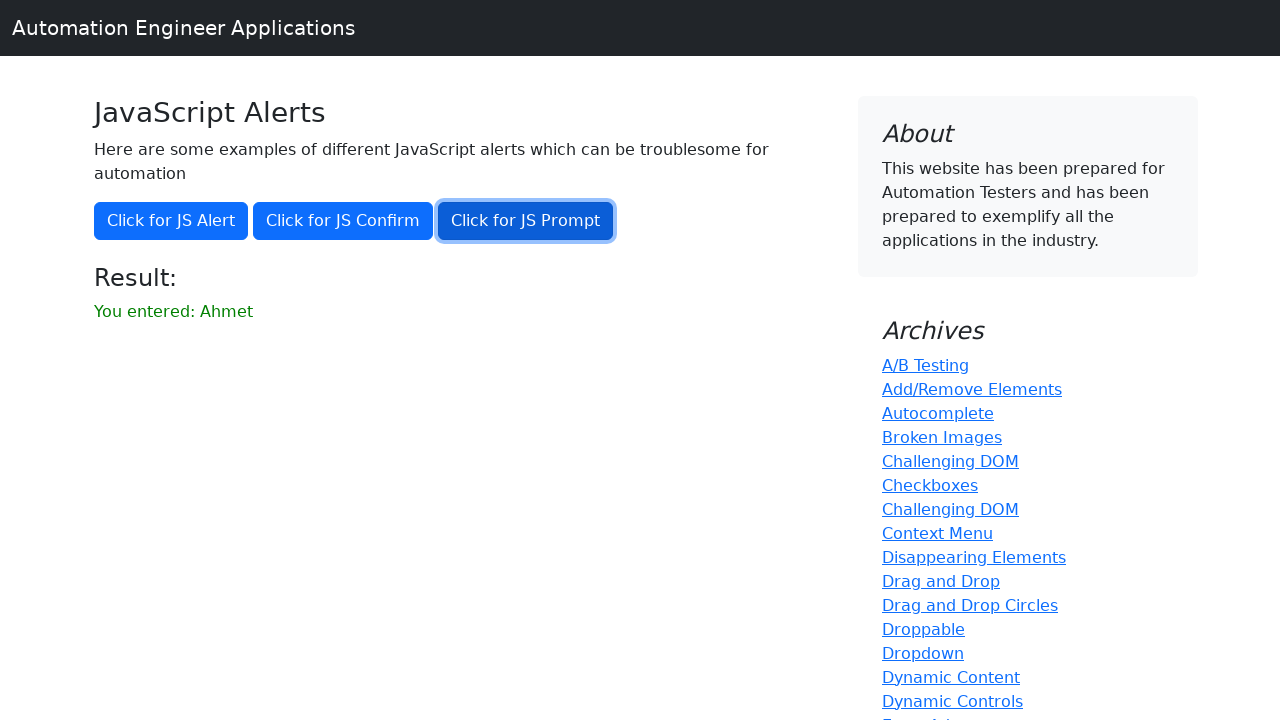

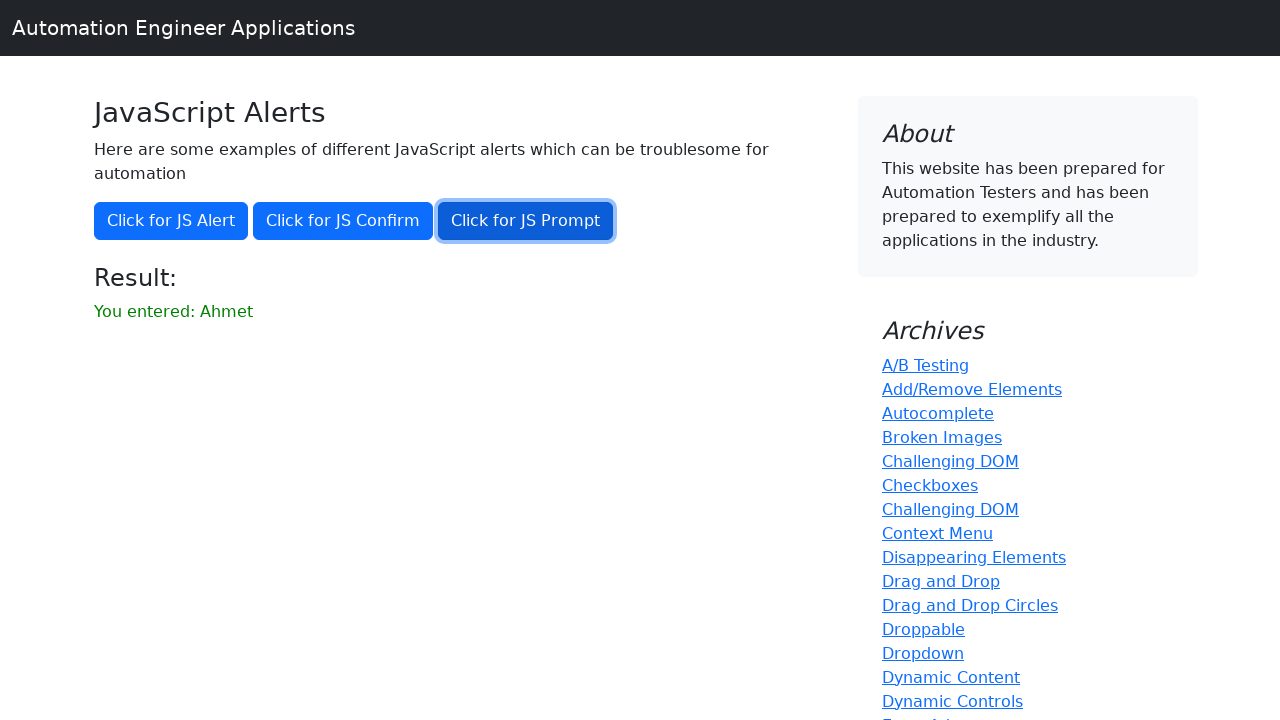